Tests a wait scenario by clicking a verify button and checking that a success message appears

Starting URL: http://suninjuly.github.io/wait1.html

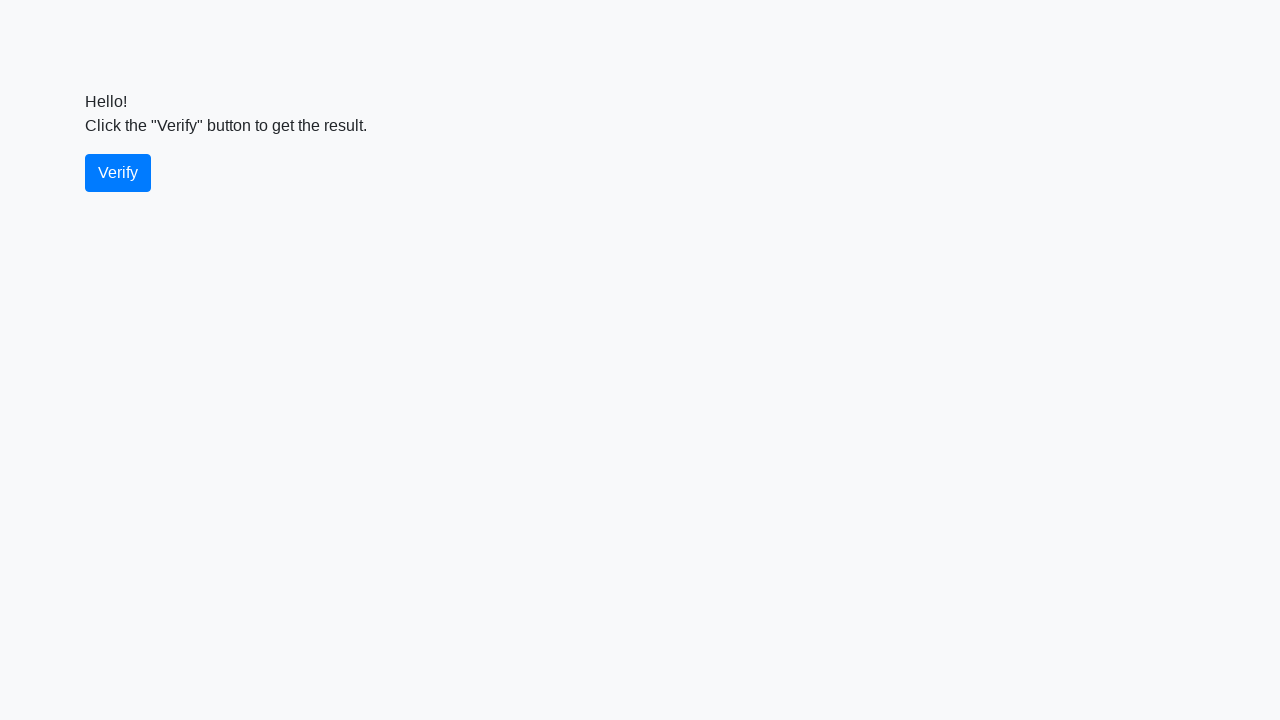

Navigated to implicit wait test page
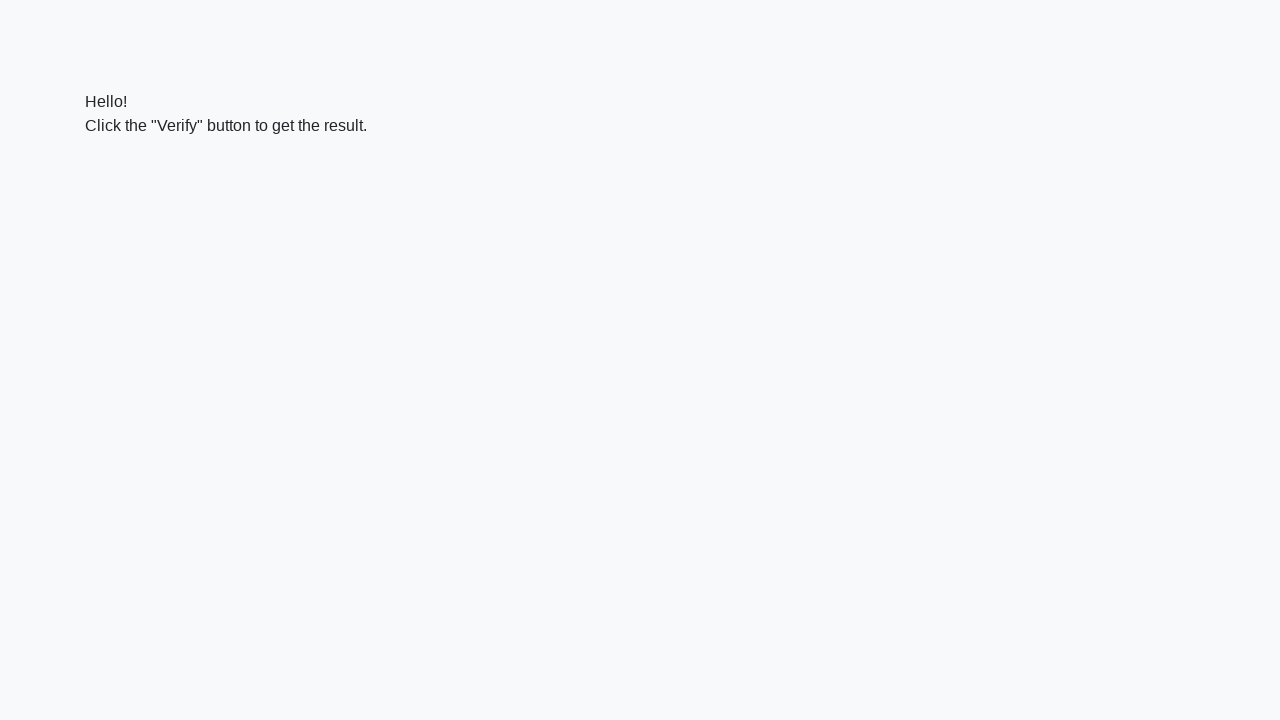

Clicked verify button at (118, 173) on #verify
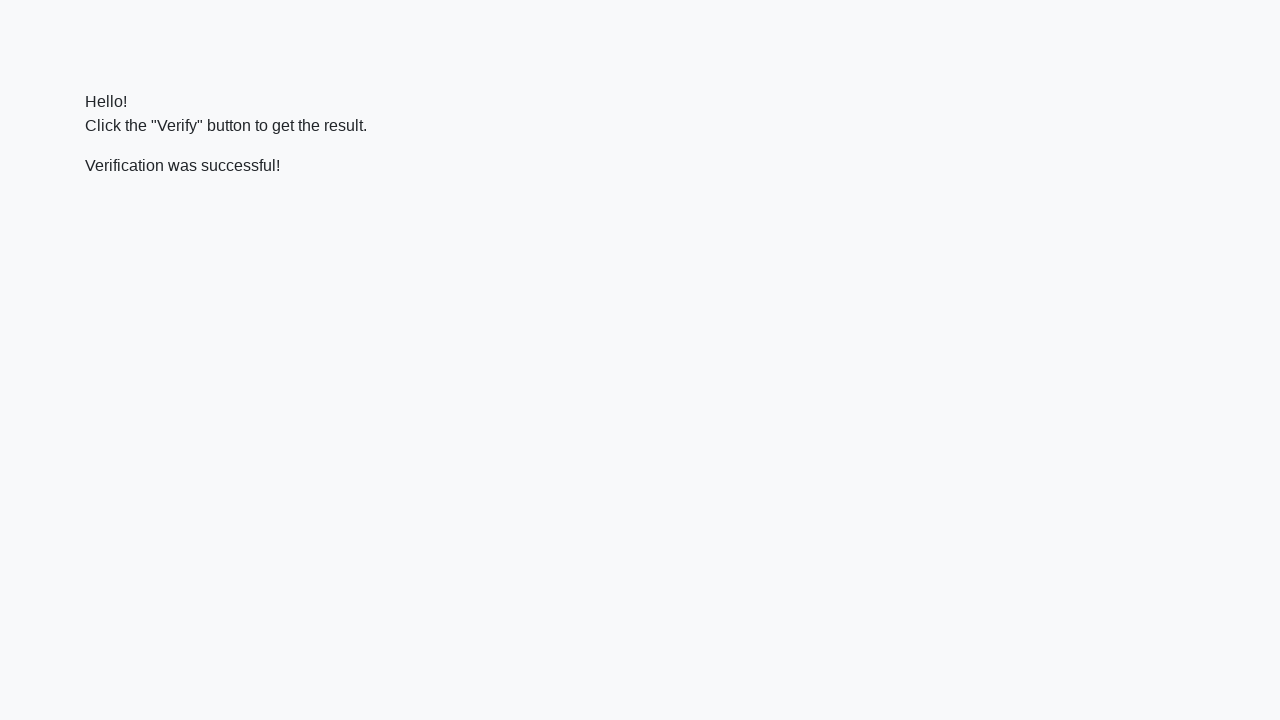

Verification message appeared
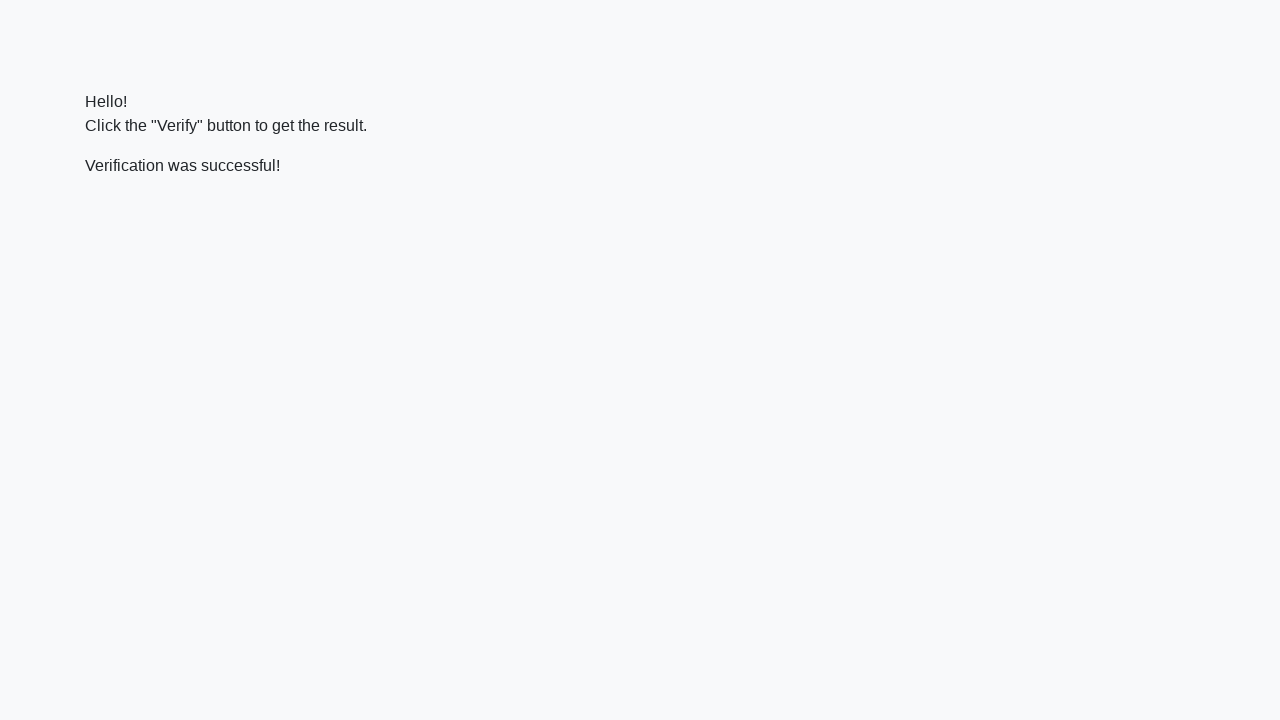

Confirmed success message contains 'successful'
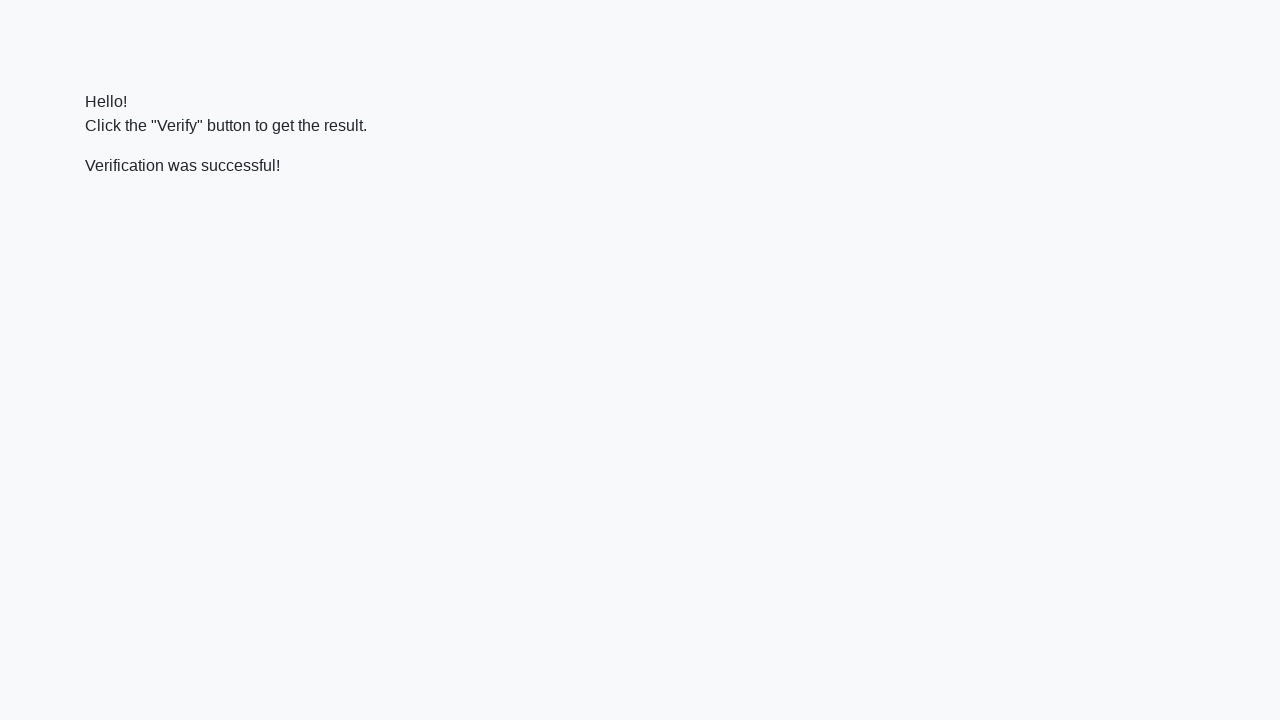

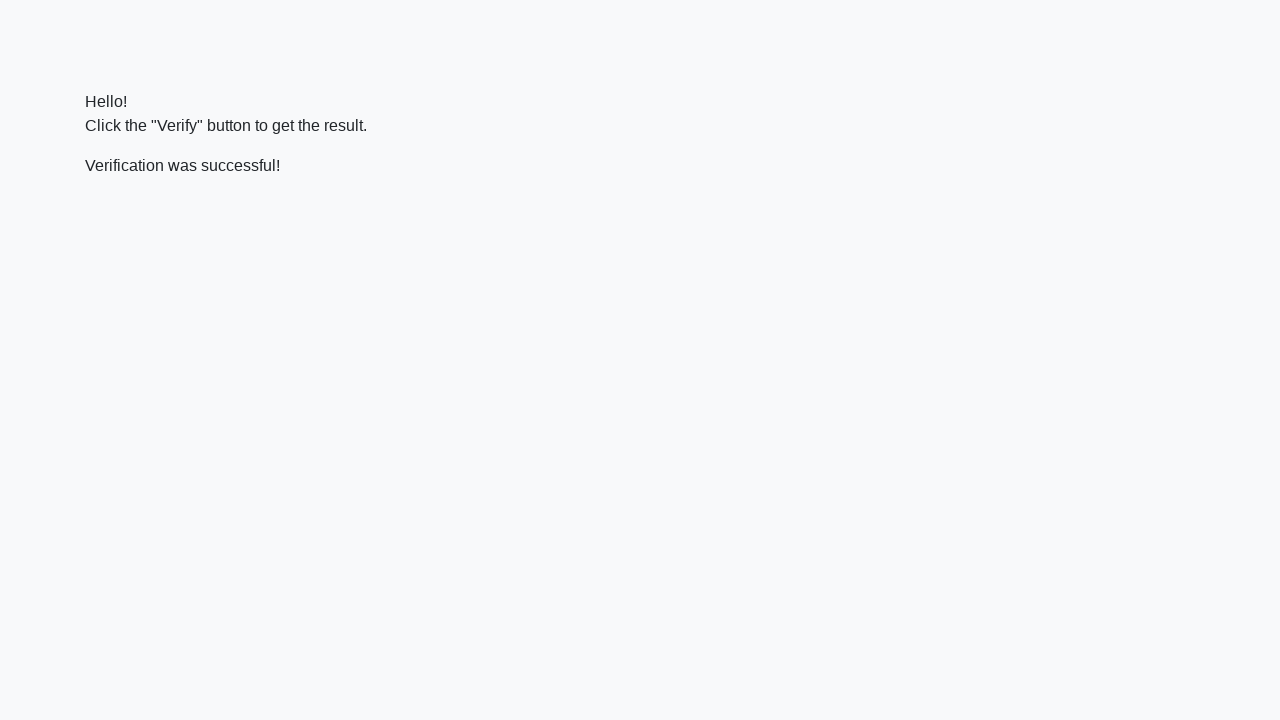